Tests multi-select dropdown functionality by selecting multiple options, verifying dropdown properties, and getting selected values

Starting URL: http://omayo.blogspot.com/

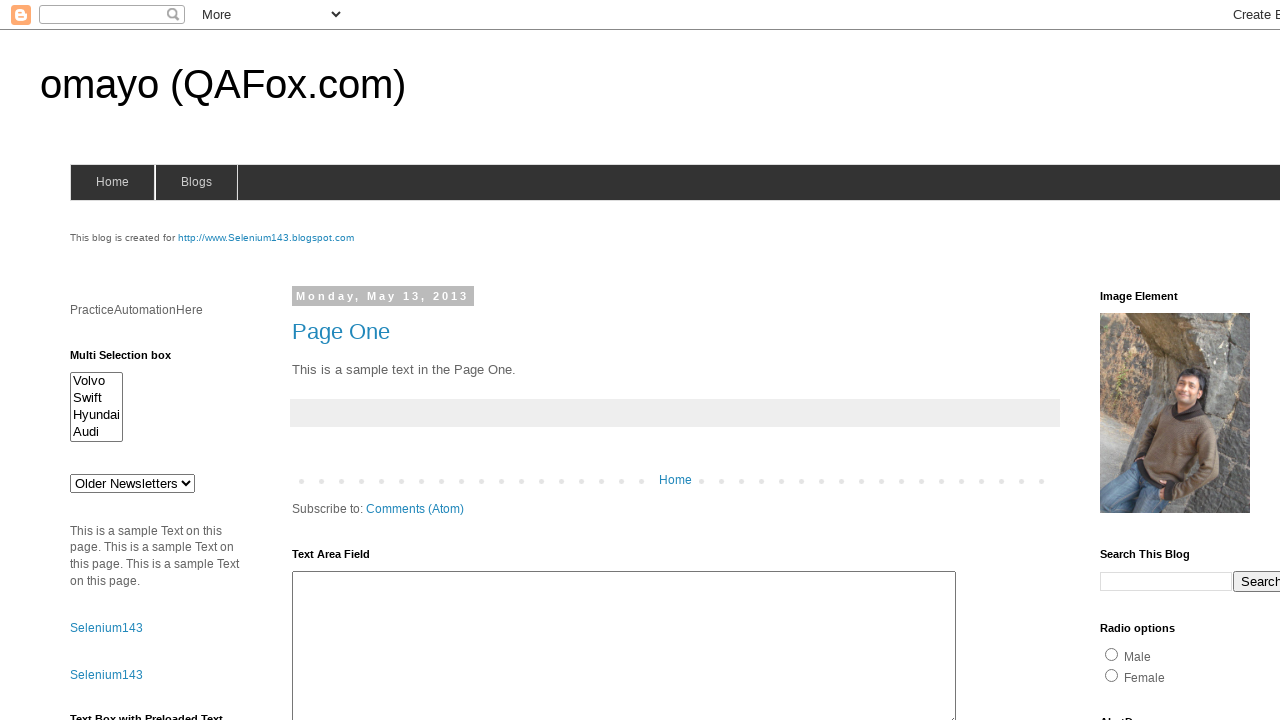

Located multi-select dropdown element with id 'multiselect1'
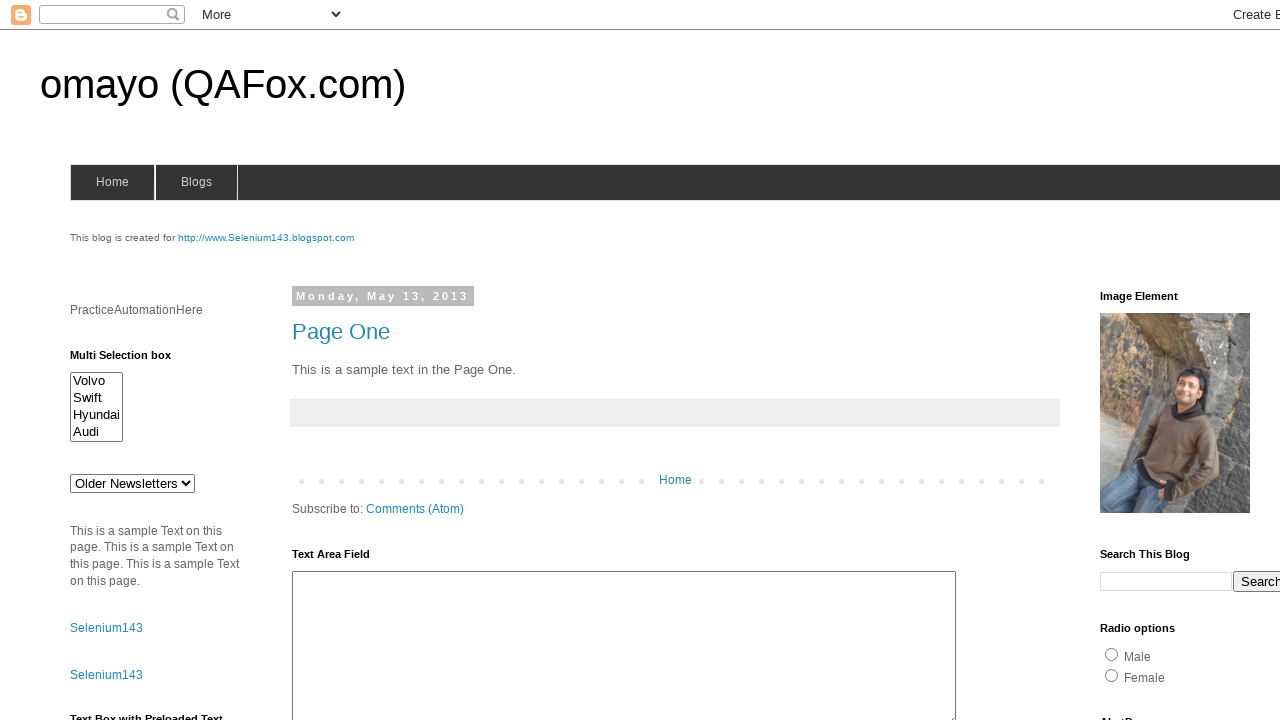

Retrieved all options from dropdown - found 4 options
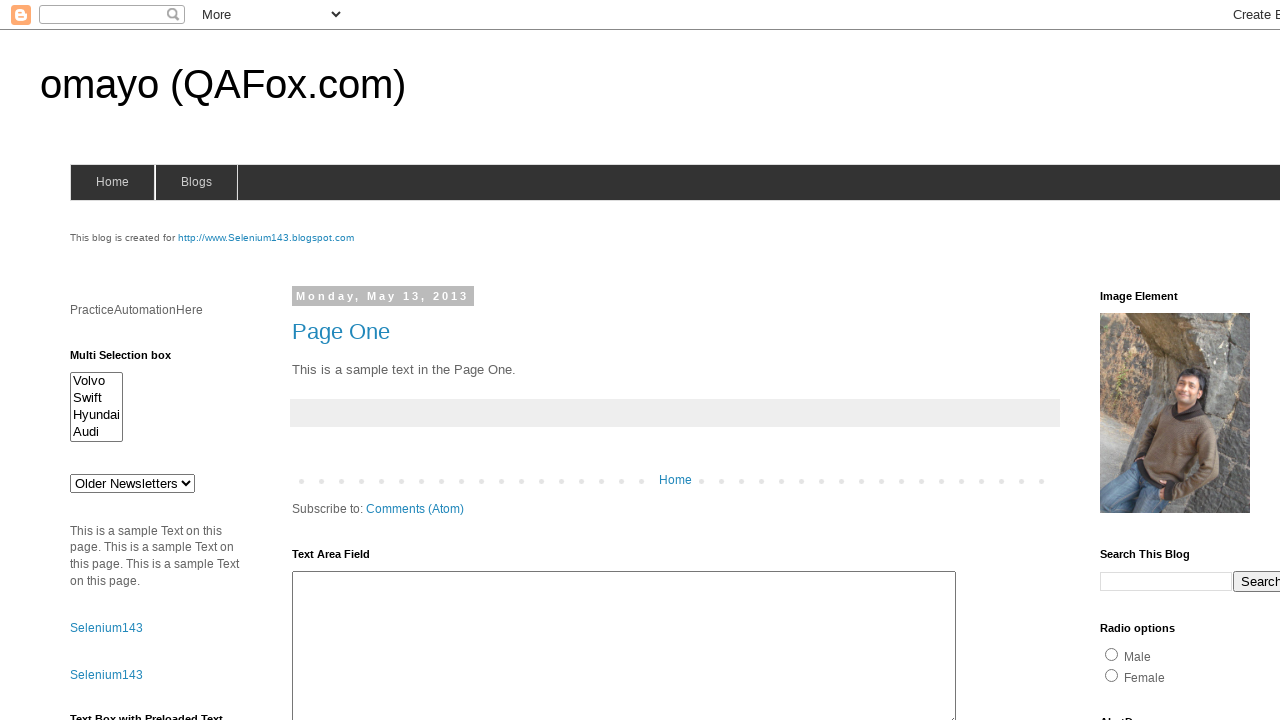

Selected option at index 1 in multi-select dropdown on #multiselect1
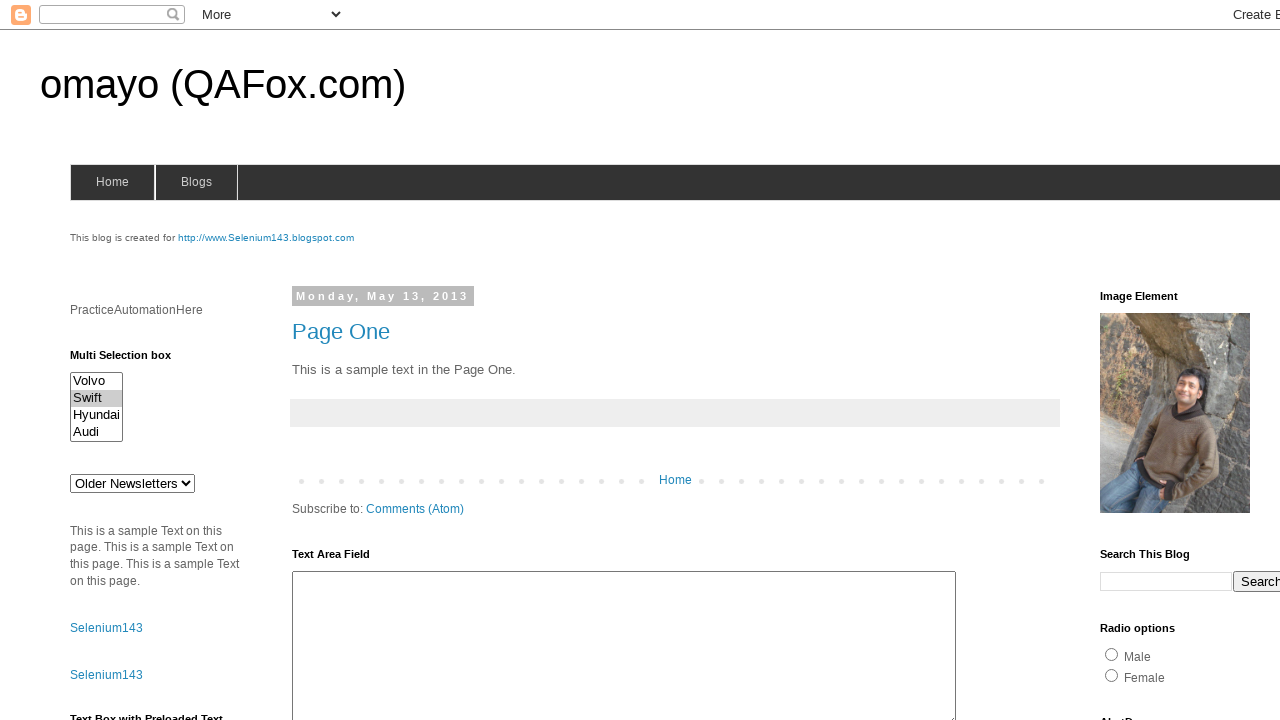

Selected option with label 'Audi' in multi-select dropdown on #multiselect1
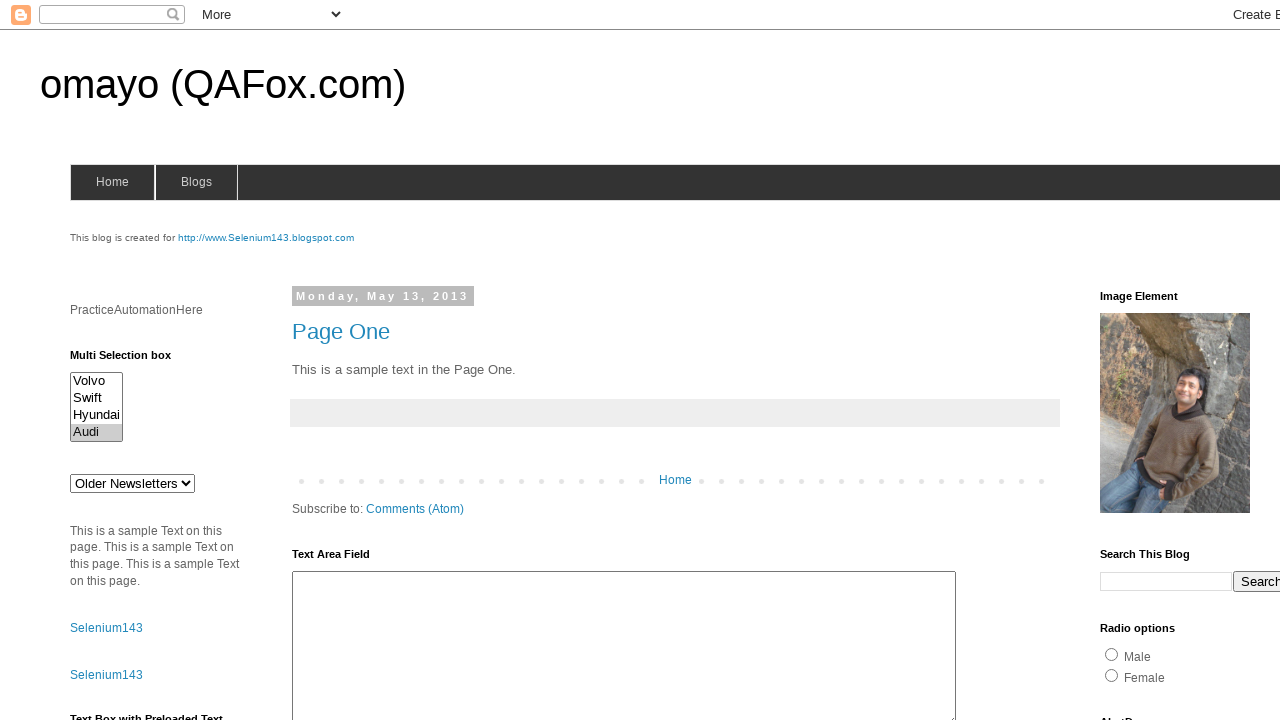

Selected option with value 'Hyundaix' in multi-select dropdown on #multiselect1
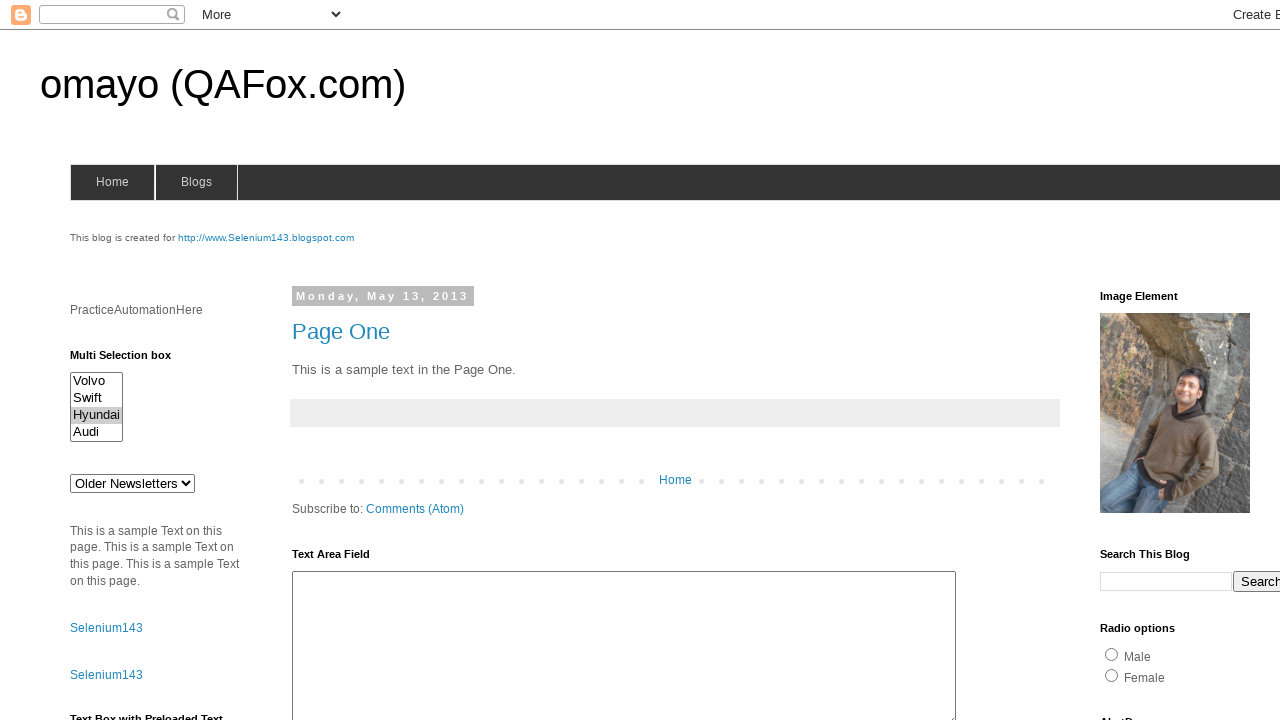

Retrieved all currently selected options from dropdown - total selected: 1
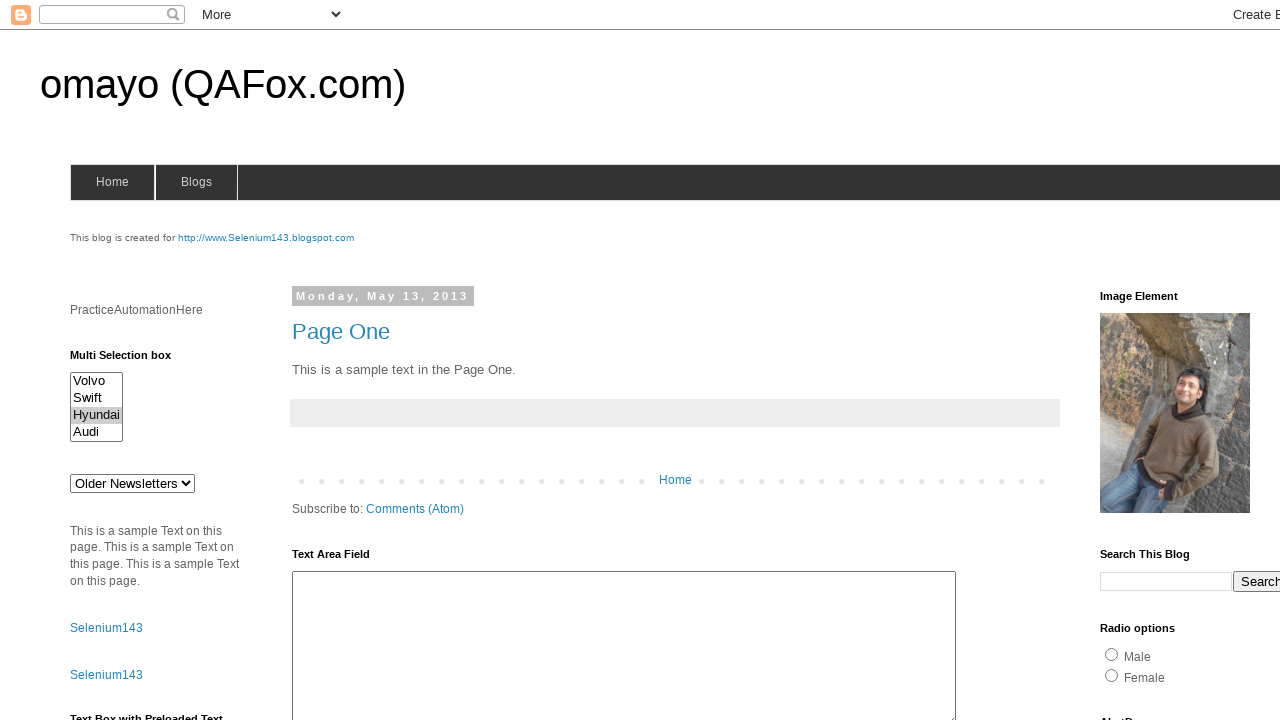

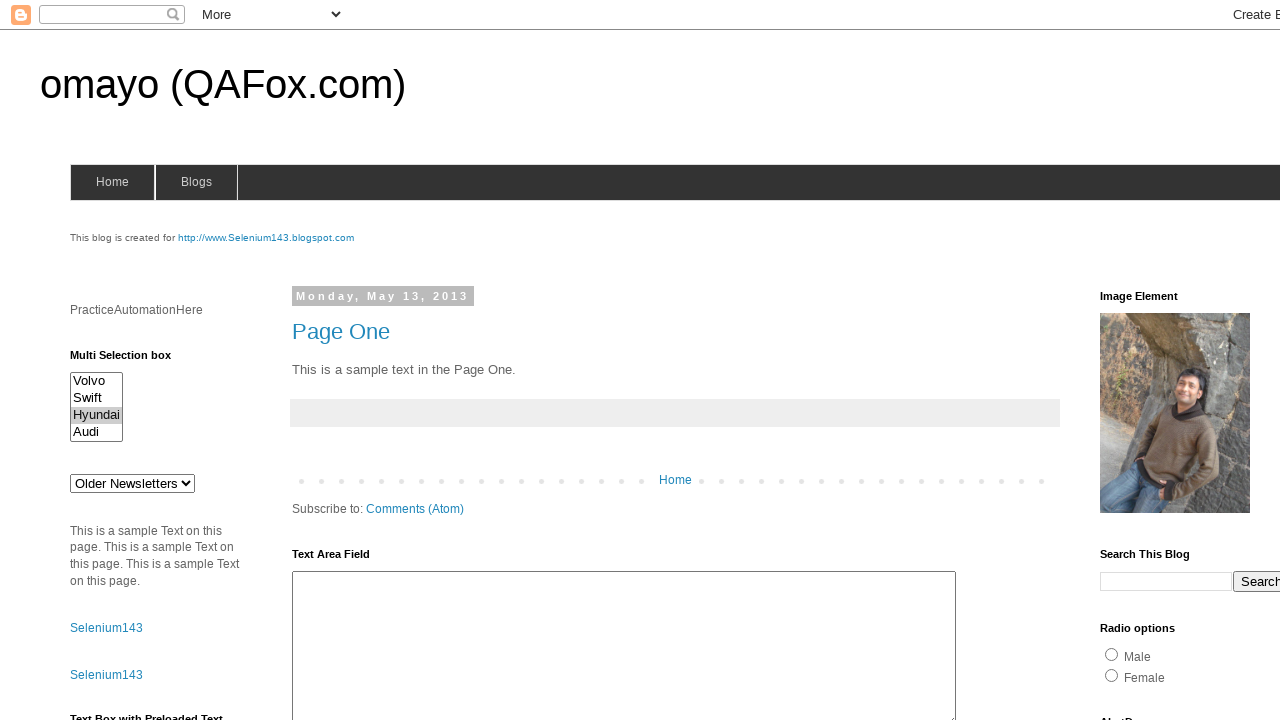